Tests the search functionality on an educational portal by searching for a course and verifying it appears in the results

Starting URL: https://learn.ztu.edu.ua/

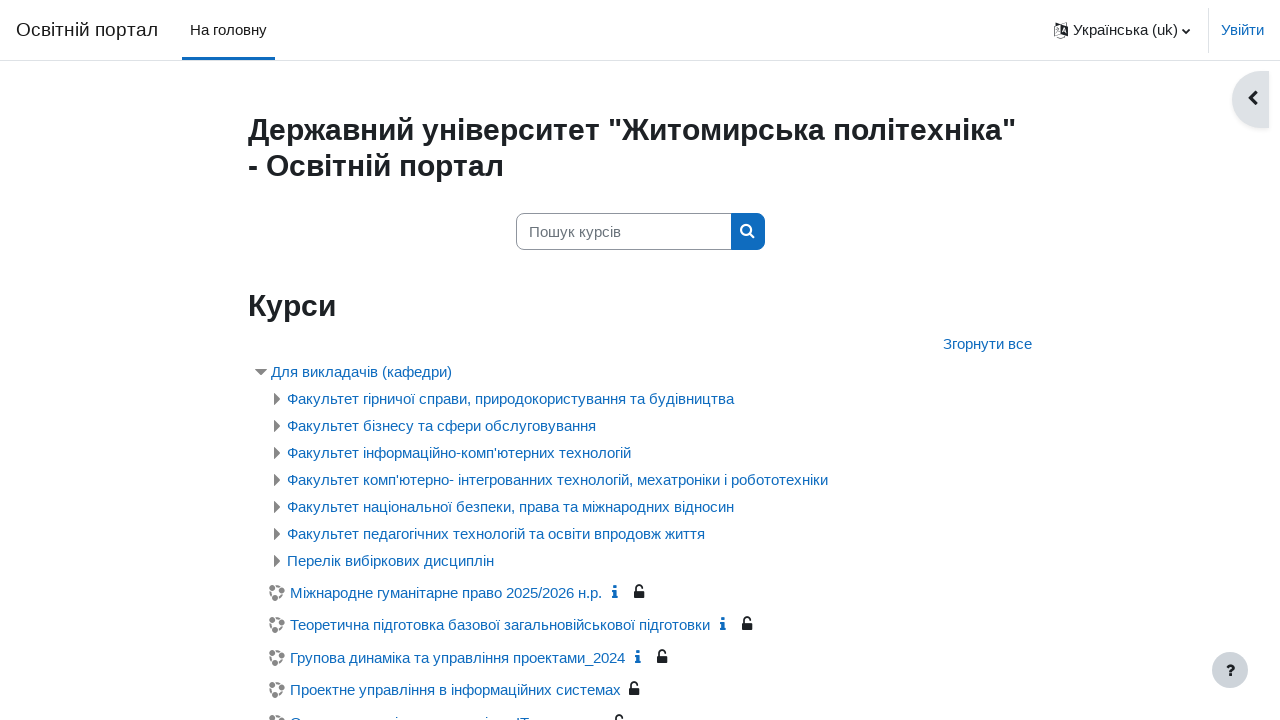

Filled search box with course name 'Тестування, верифікація та валідація ПЗ' on input[name='q']
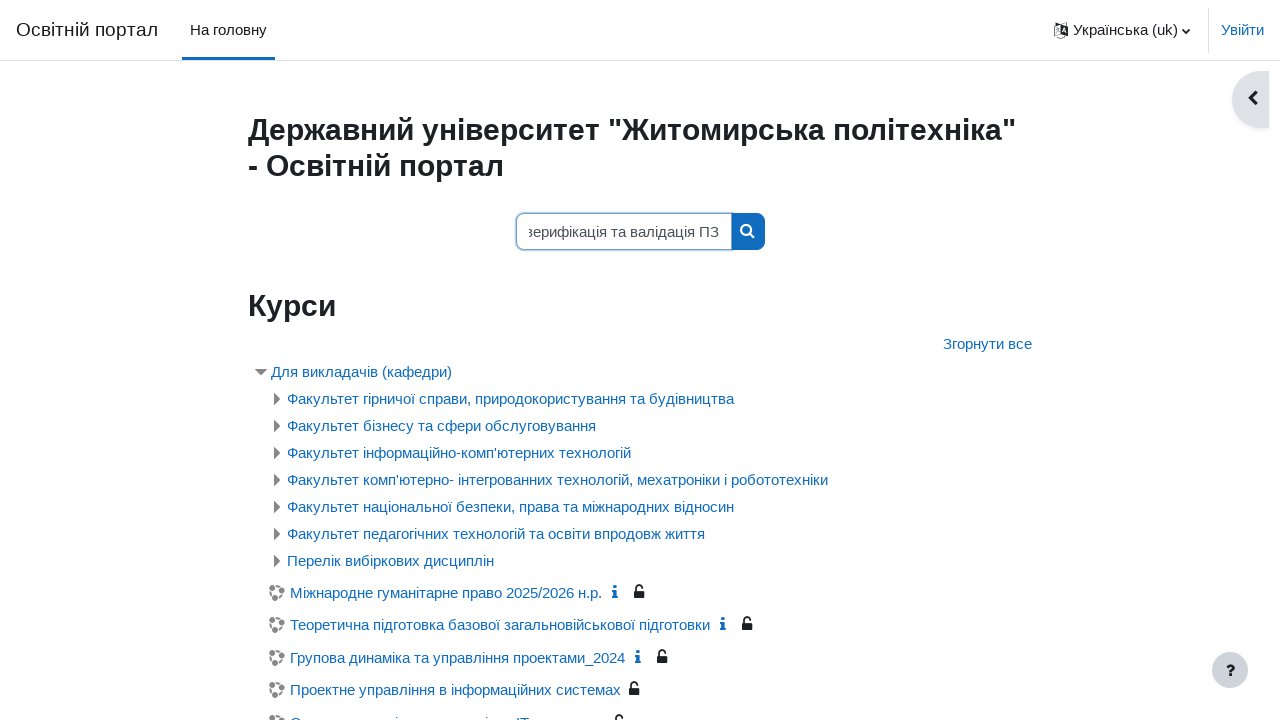

Pressed Enter to submit search form on input[name='q']
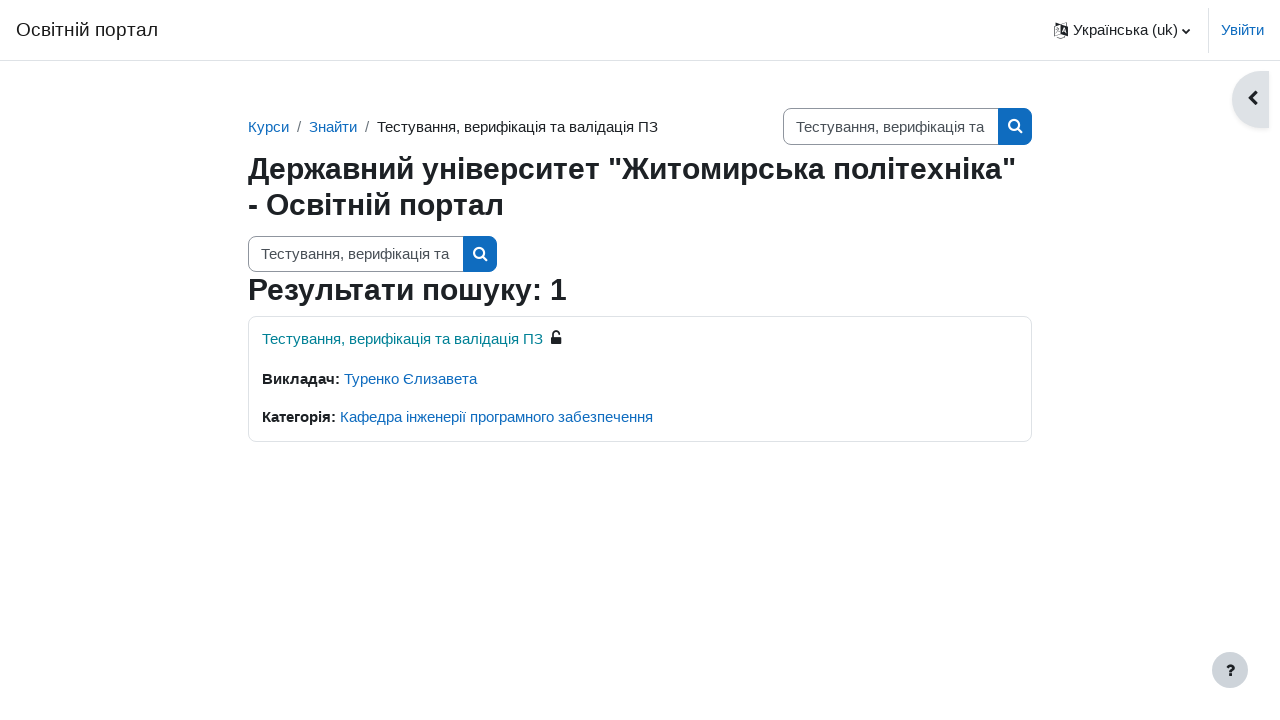

Search results page loaded with course boxes
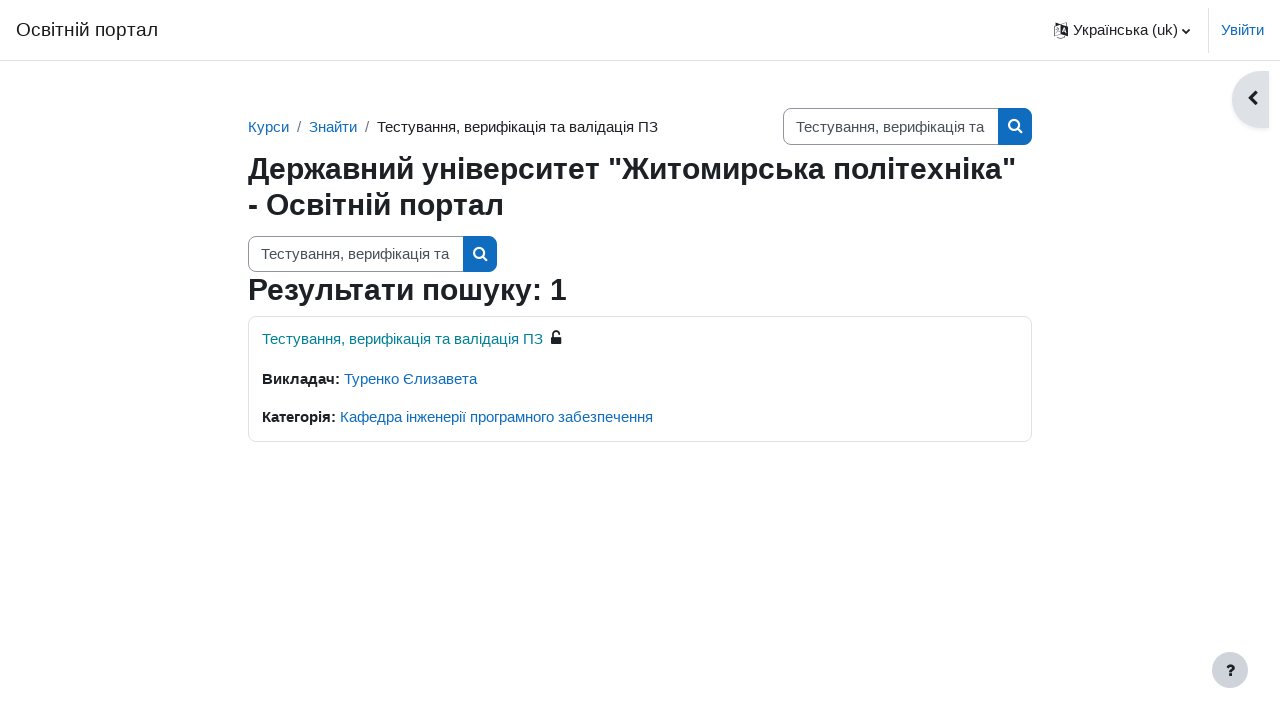

Verified page title contains 'Результати пошуку | Освітній портал'
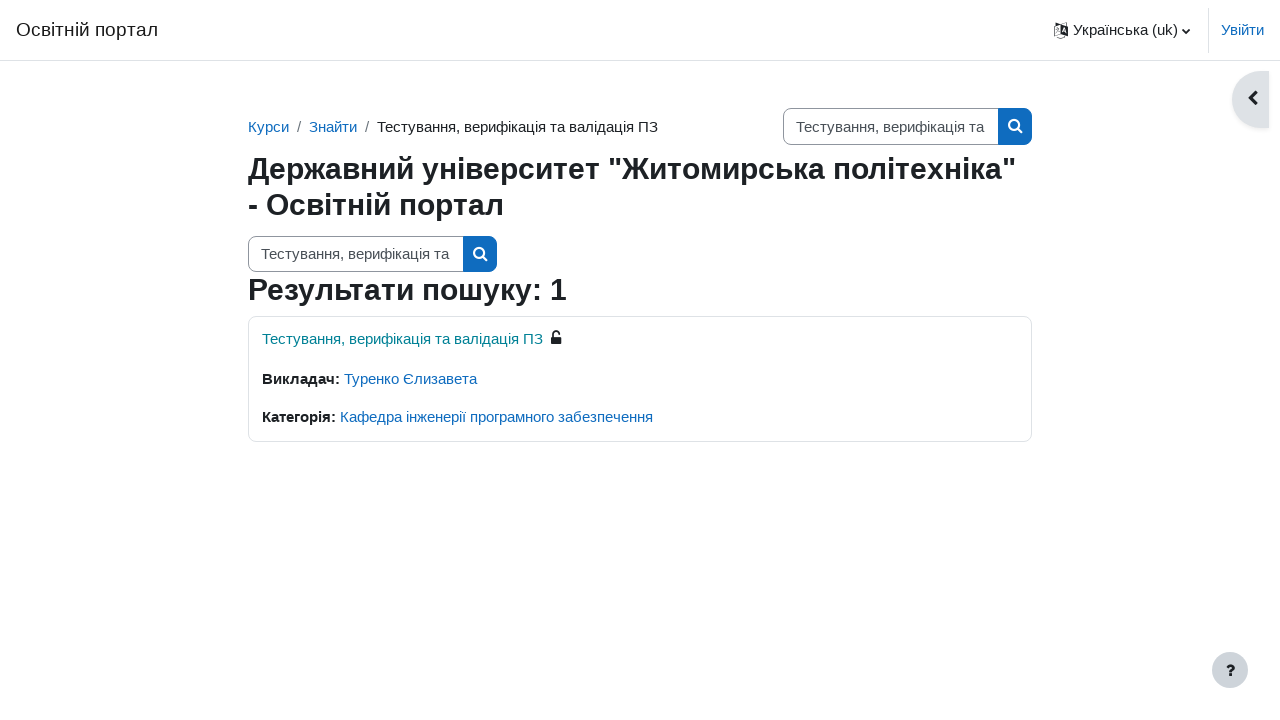

Located first course element in search results
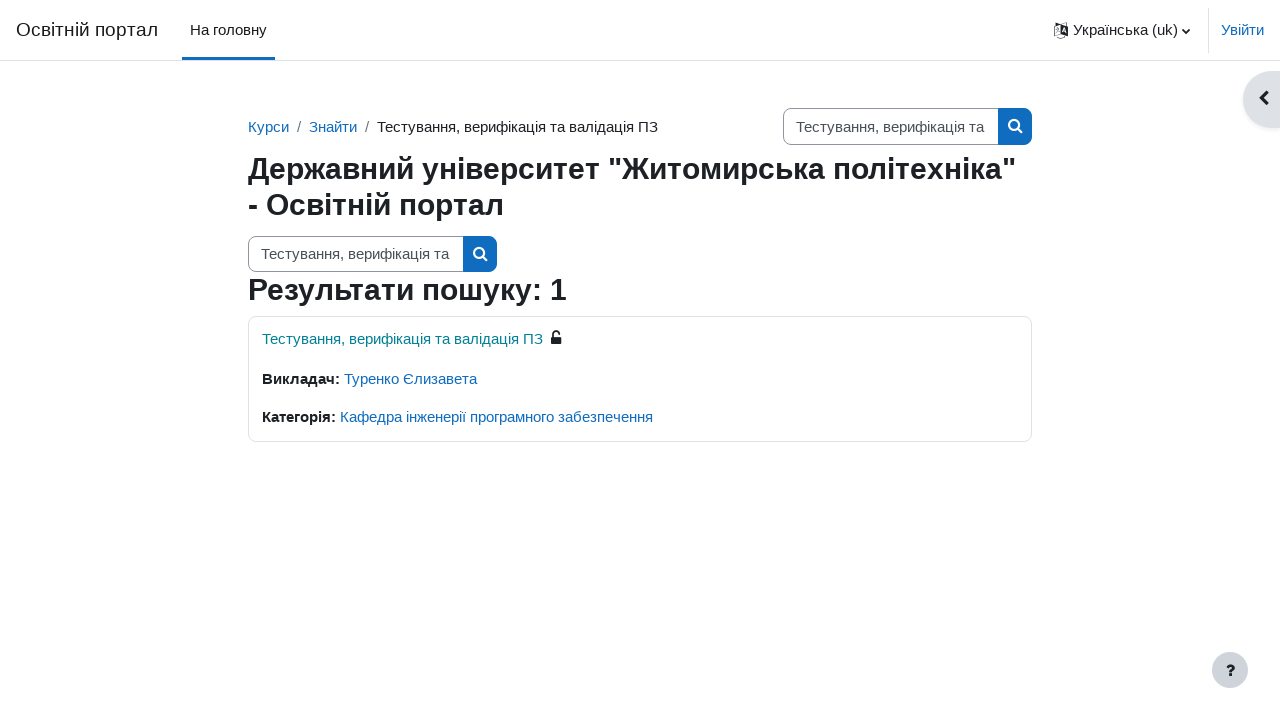

Retrieved text content from course element
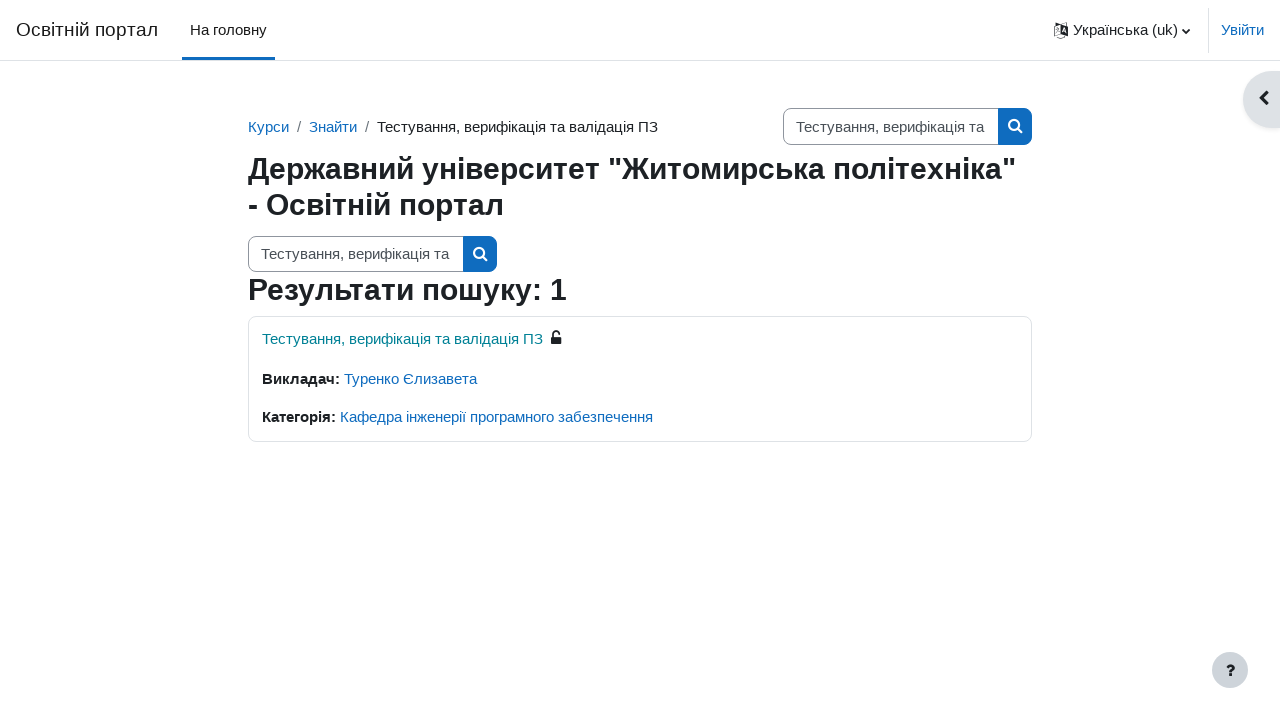

Verified course 'Тестування, верифікація та валідація ПЗ' appears in search results
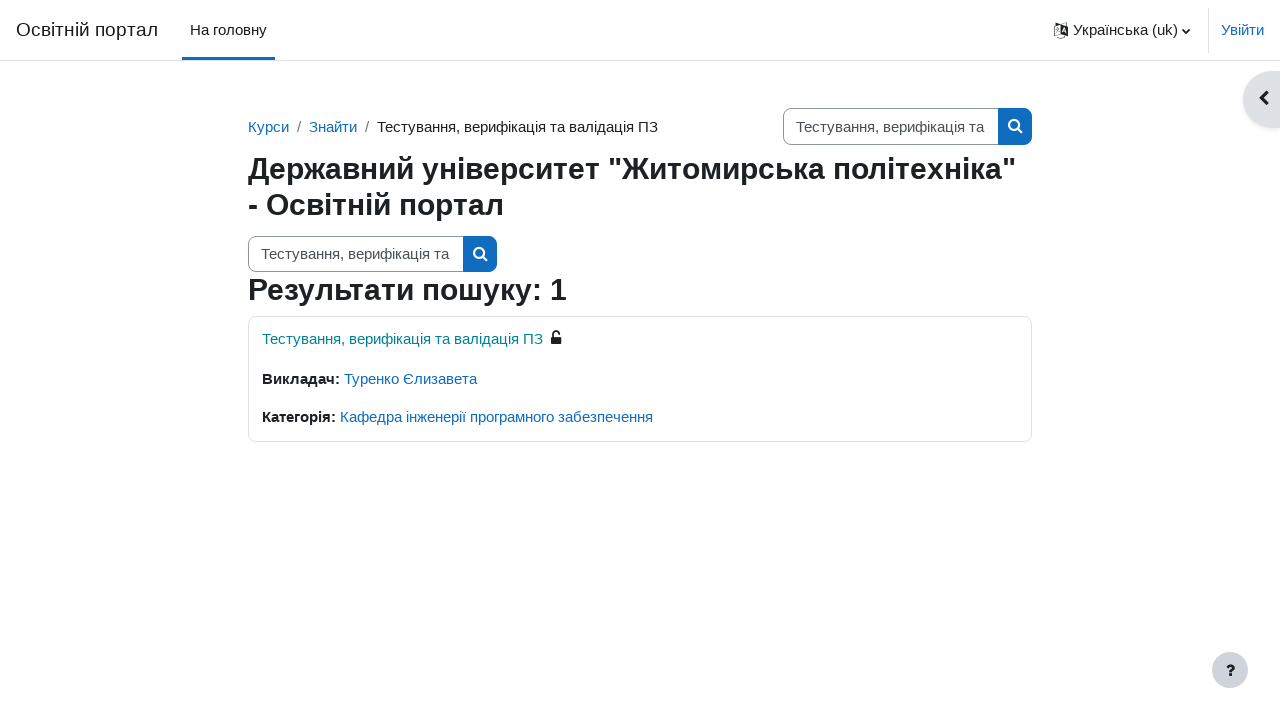

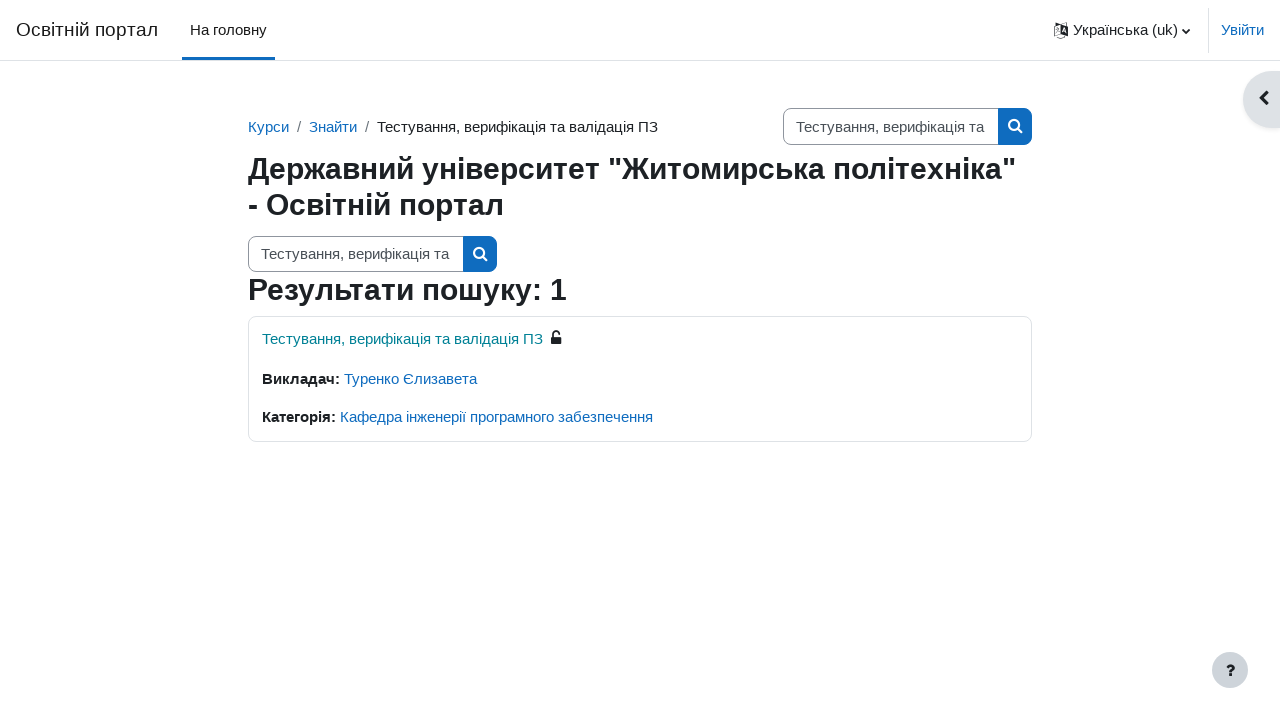